Tests form filling and keyboard shortcuts by entering user details and using Ctrl+A, Ctrl+C, and Ctrl+V to copy the current address to the permanent address field

Starting URL: https://demoqa.com/text-box

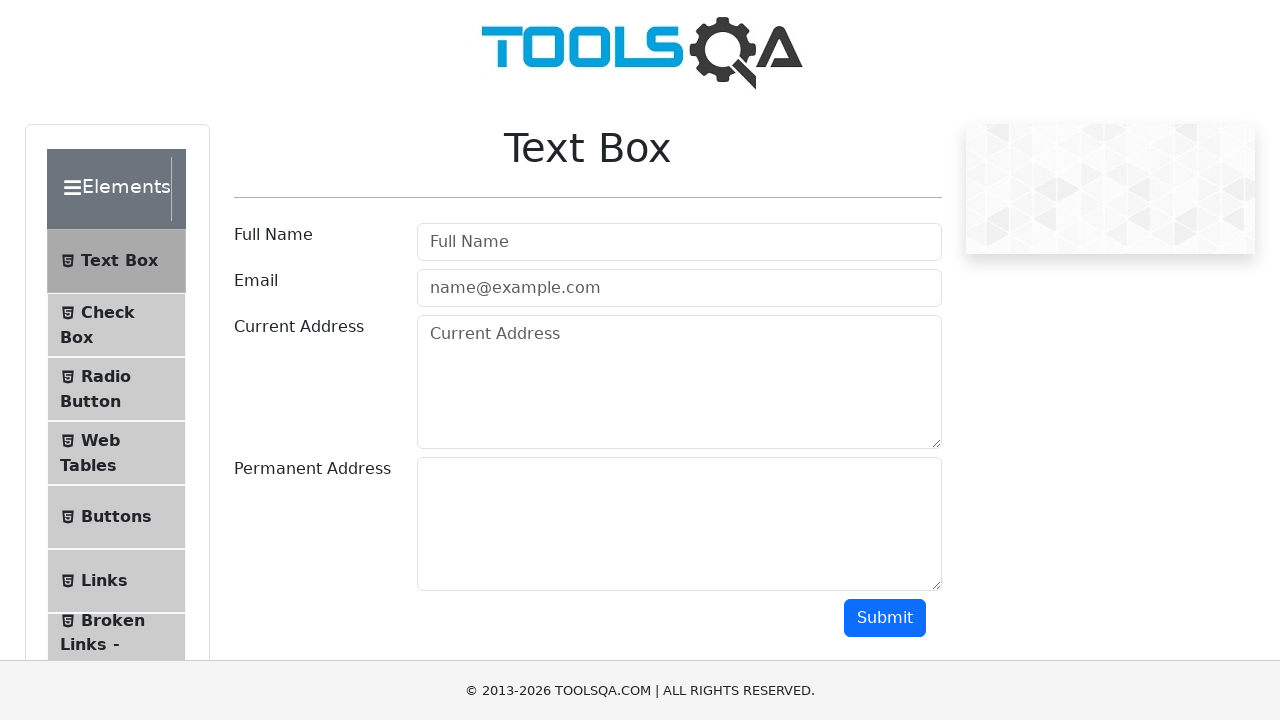

Filled user name field with 'Anusha Devi Manoharan' on #userName
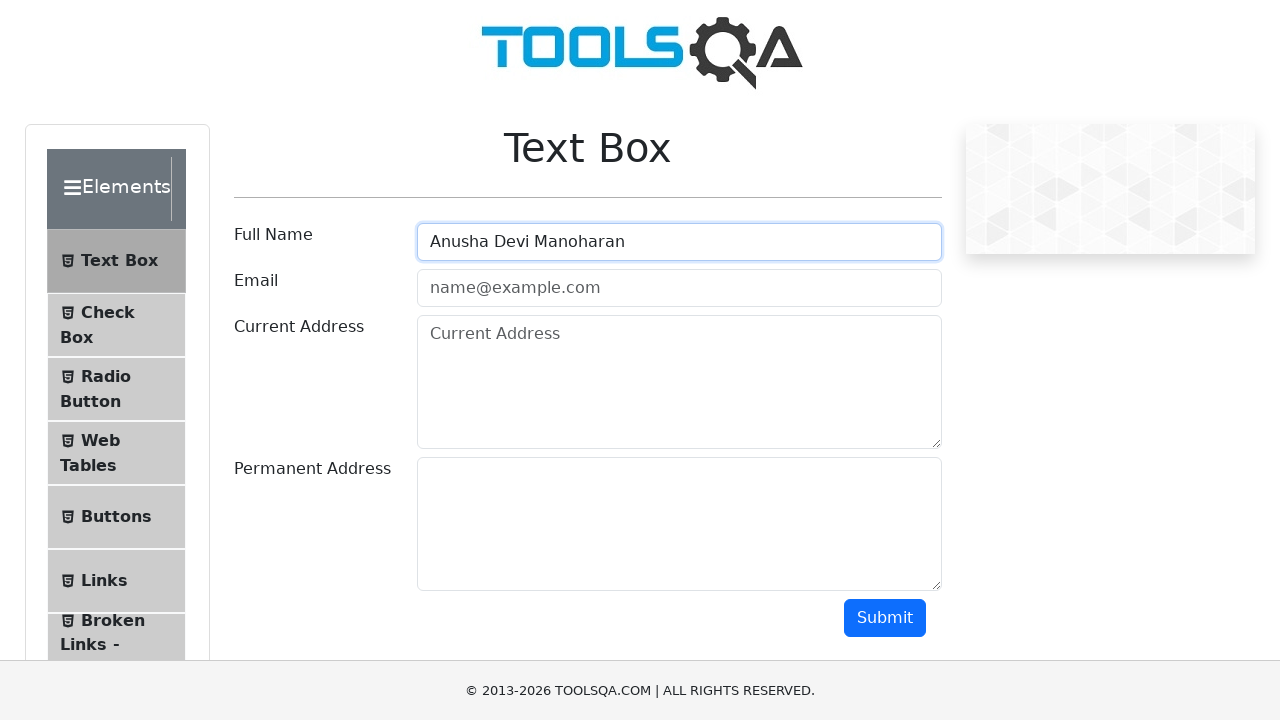

Filled email field with 'Anushamanohar@gmail.com' on #userEmail
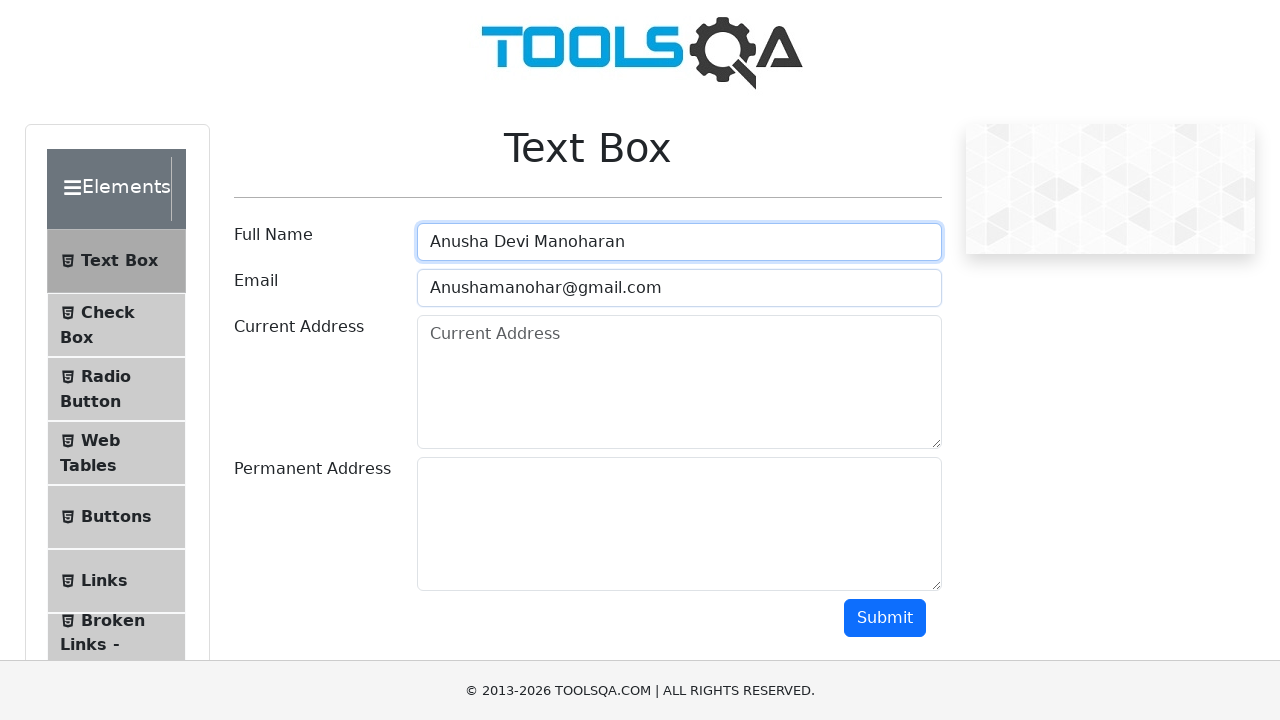

Filled current address field with apartment address on #currentAddress
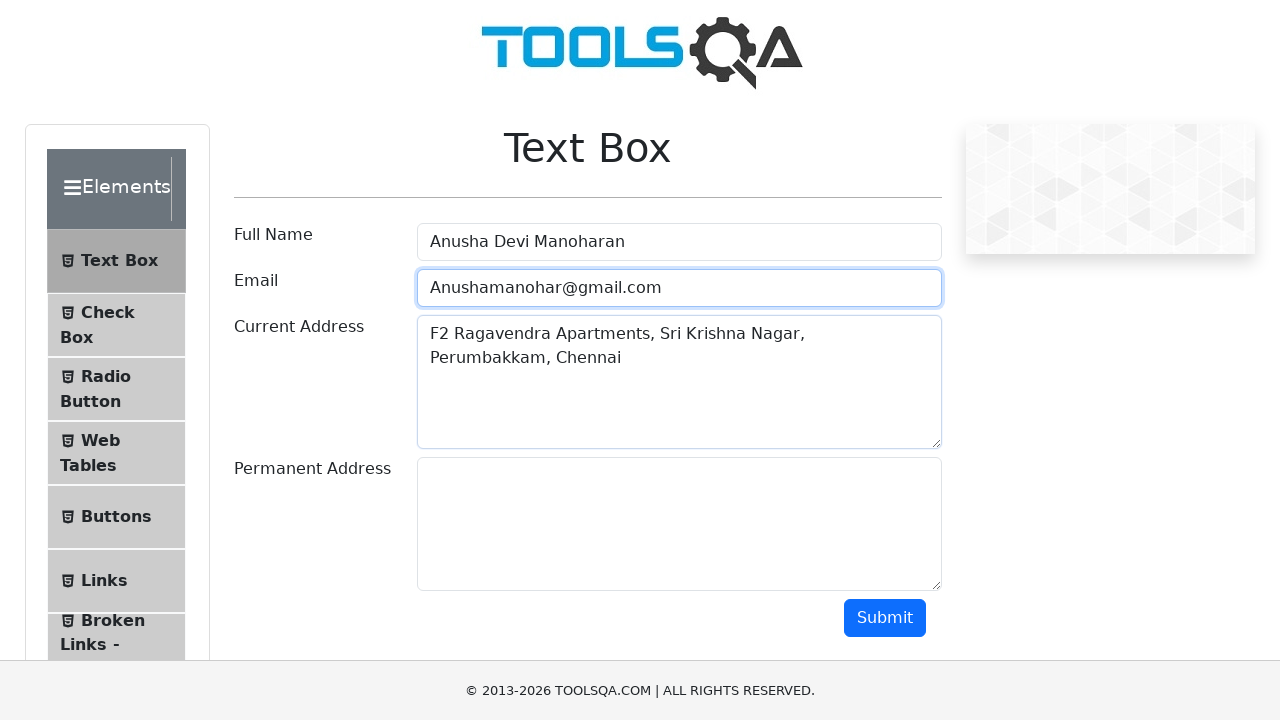

Focused on current address field on #currentAddress
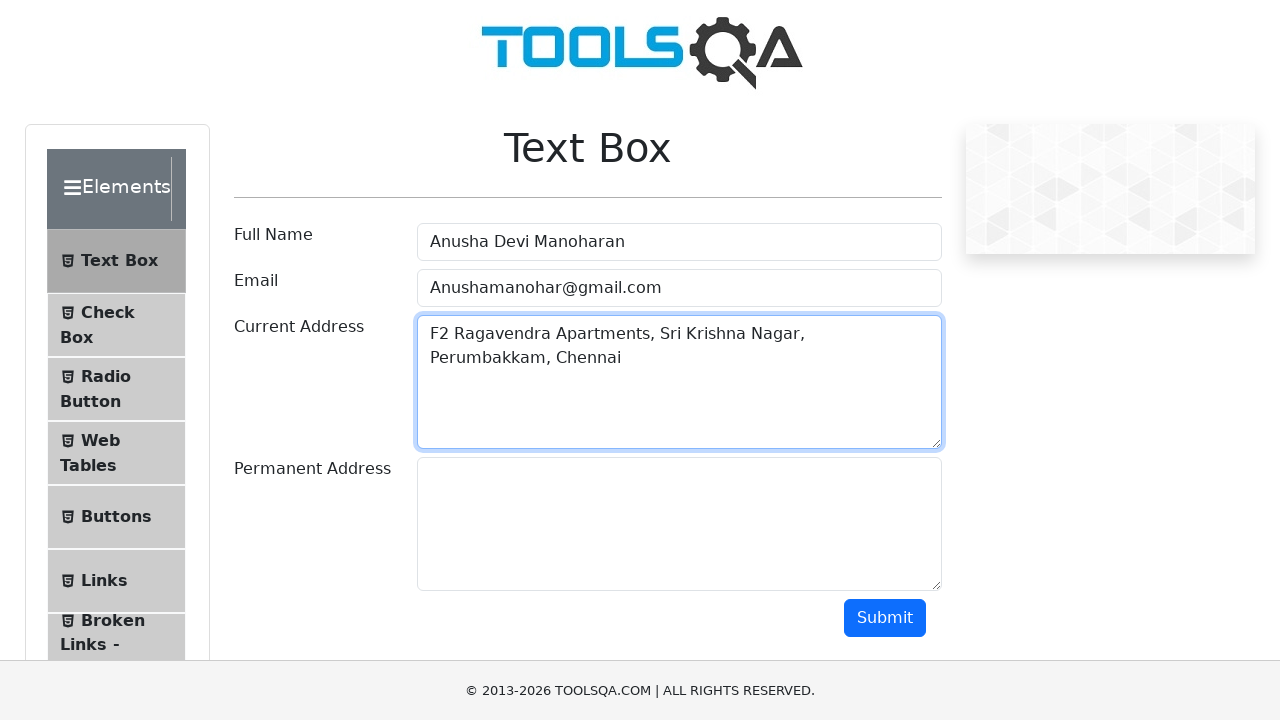

Selected all text in current address field using Ctrl+A
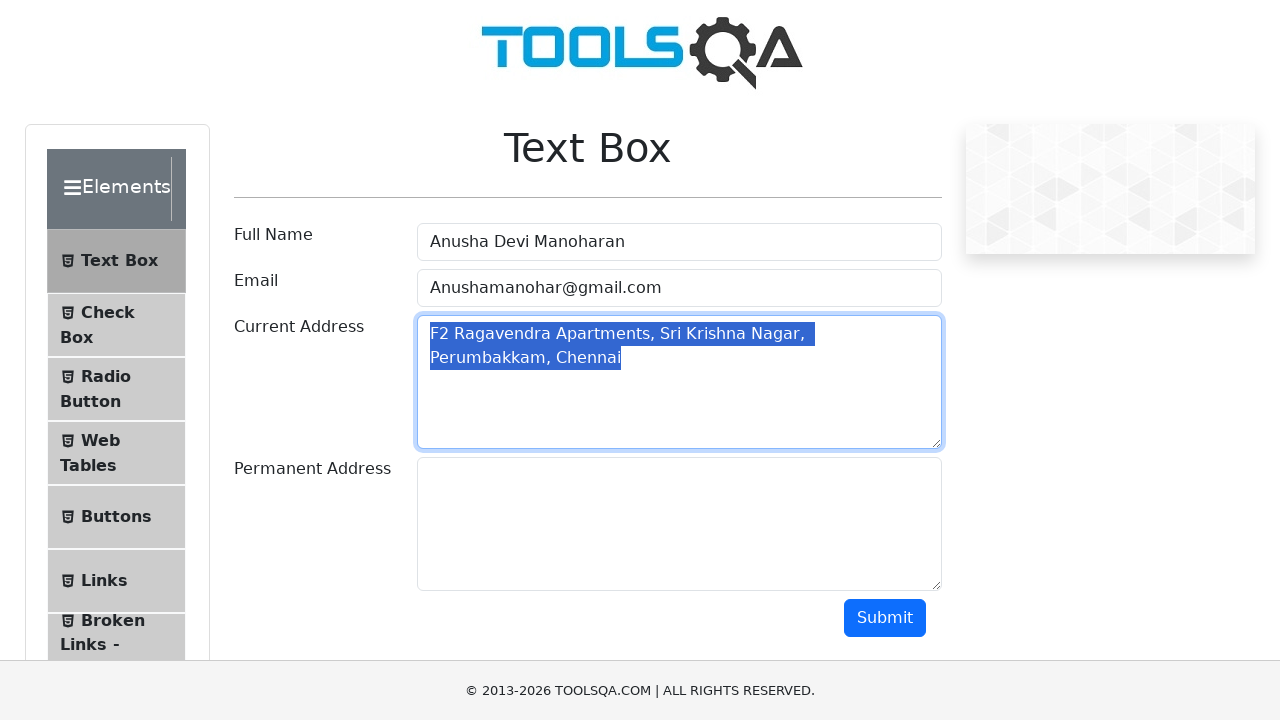

Copied selected address text using Ctrl+C
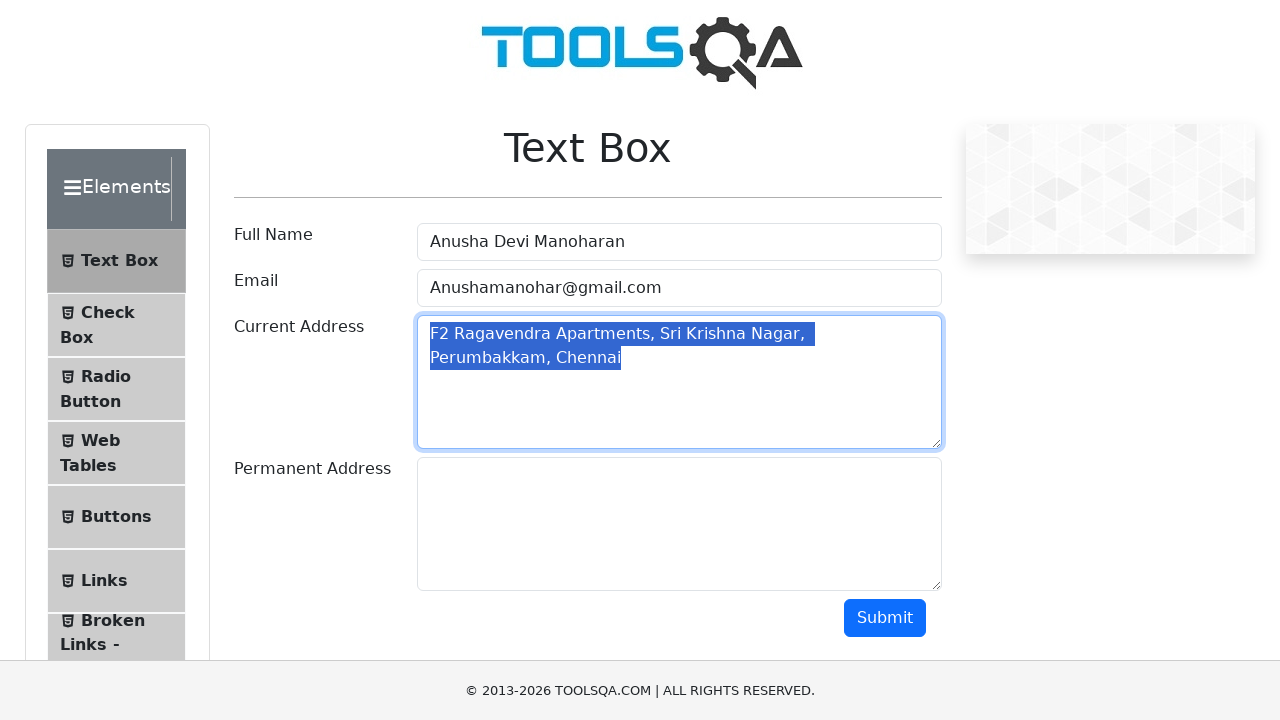

Navigated to permanent address field using Tab key
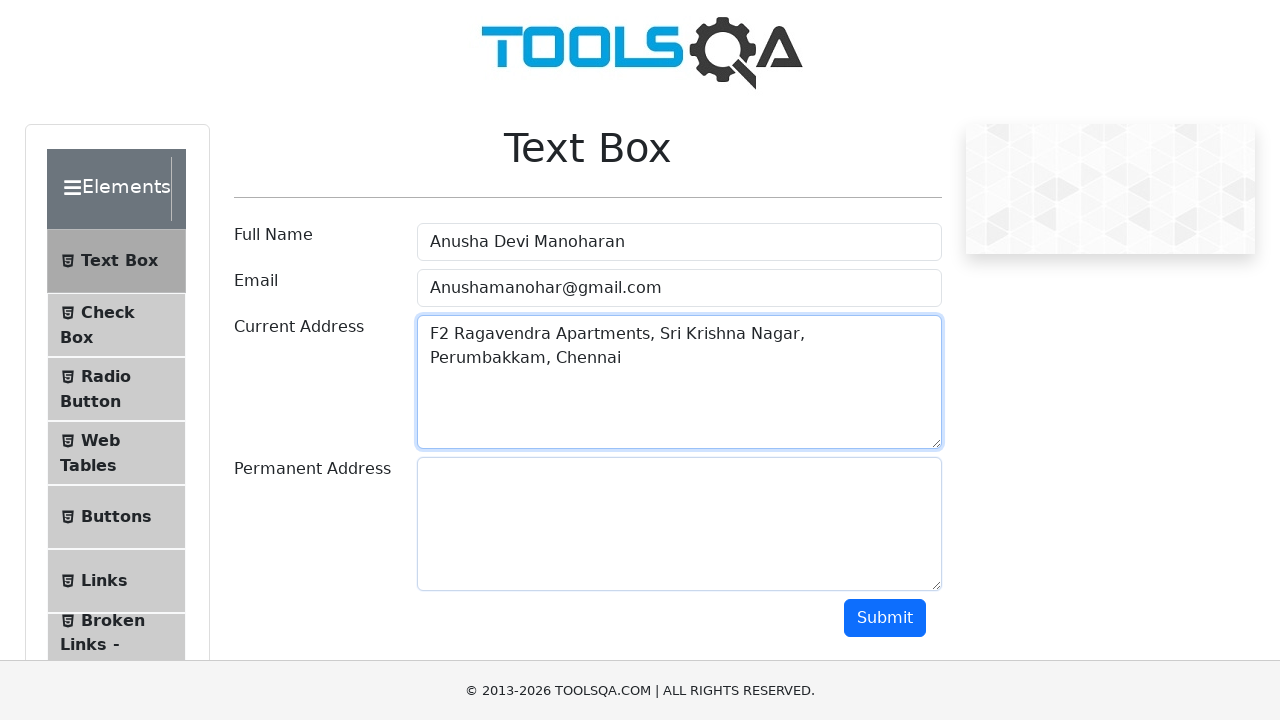

Pasted copied address text into permanent address field using Ctrl+V
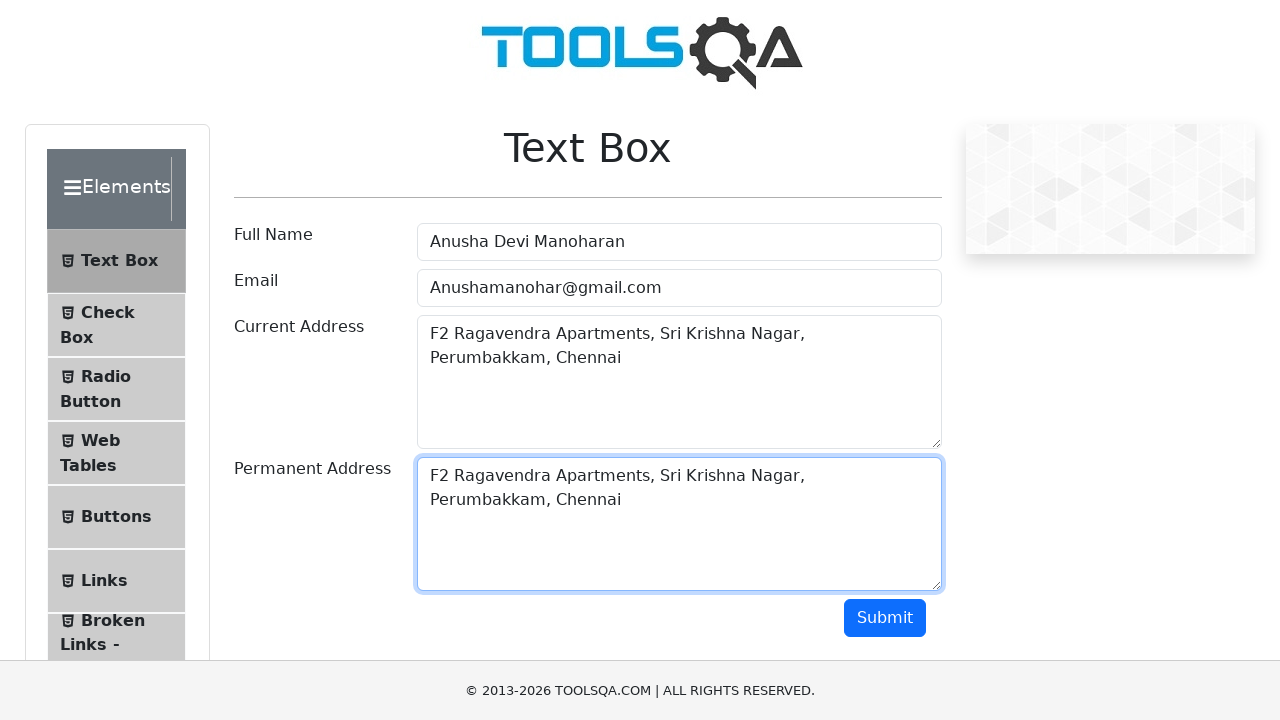

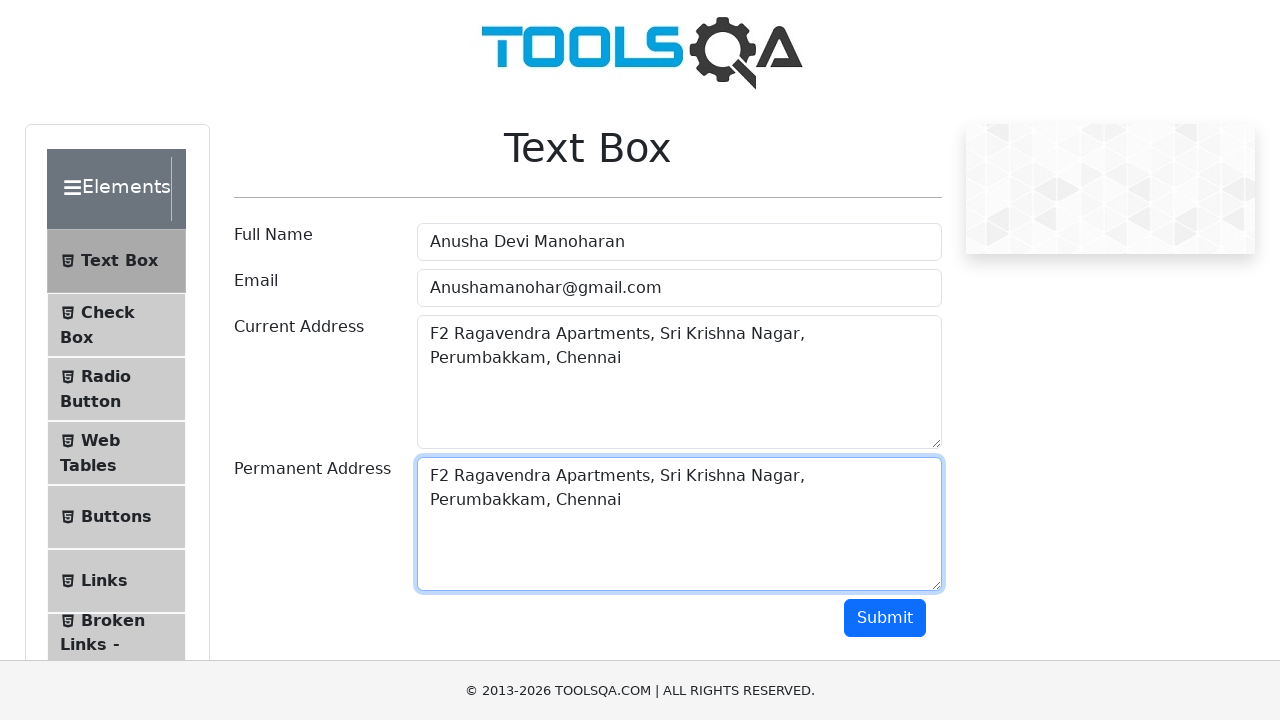